Tests right-click context menu functionality by performing a right-click on a button, selecting the copy option from the context menu, and handling the resulting alert

Starting URL: https://swisnl.github.io/jQuery-contextMenu/demo.html

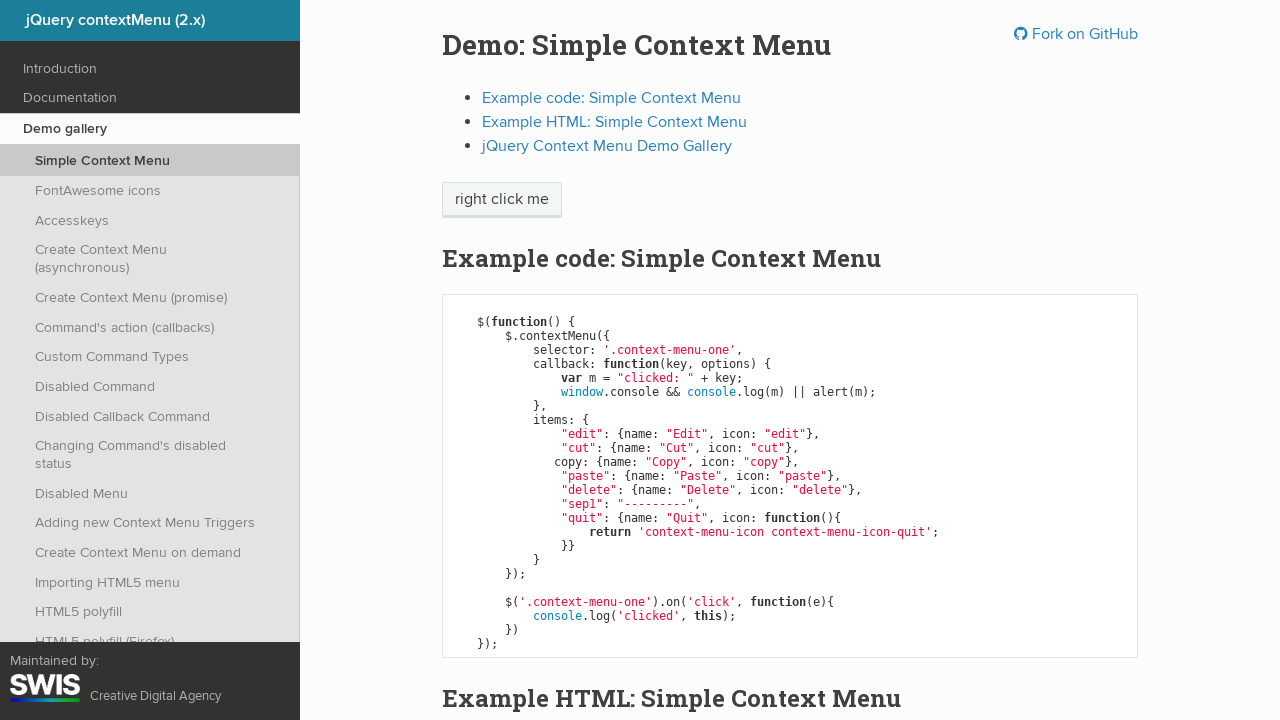

Located the context menu button element
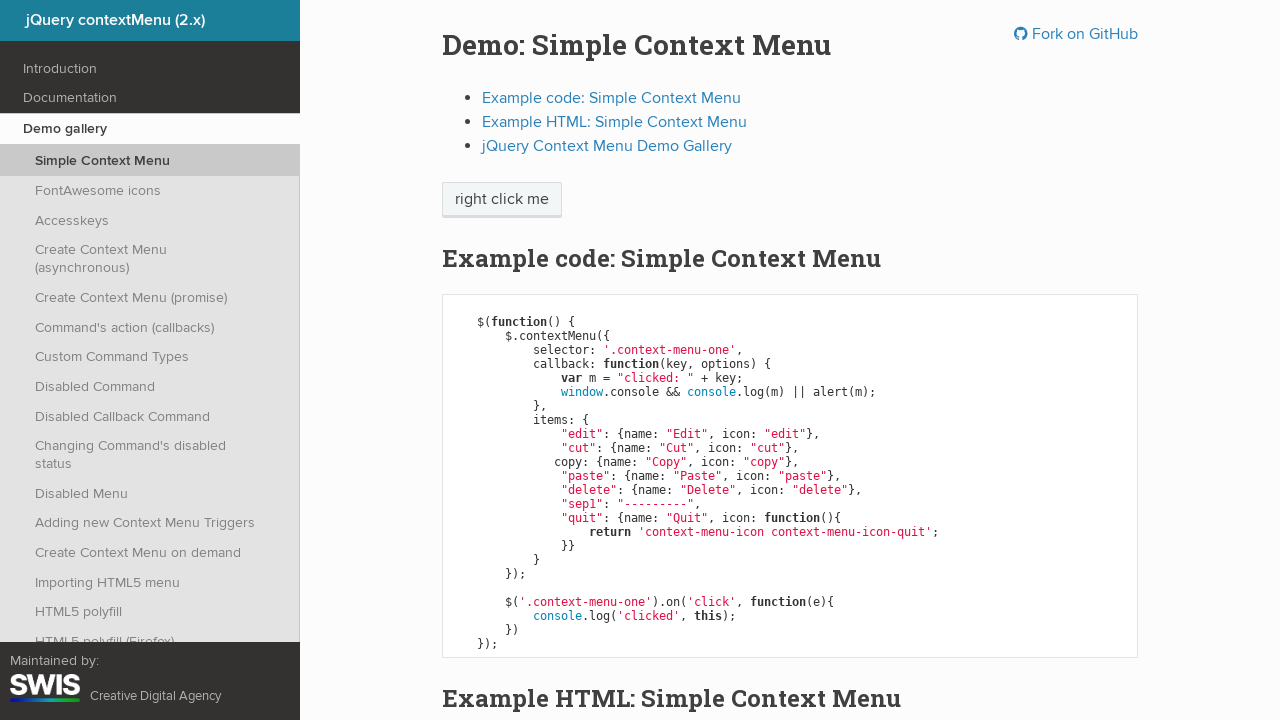

Performed right-click on the button to open context menu at (502, 200) on xpath=//span[@class='context-menu-one btn btn-neutral']
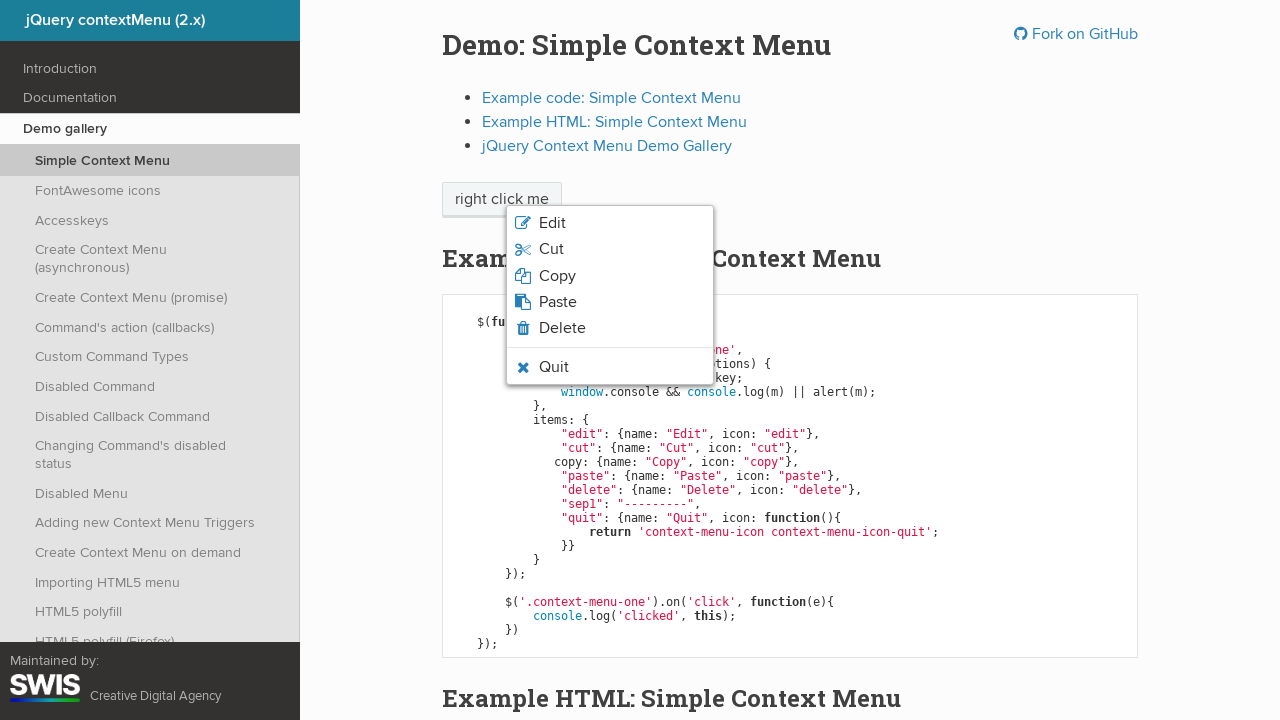

Selected copy option from the context menu at (610, 276) on xpath=//li[@class='context-menu-item context-menu-icon context-menu-icon-copy']
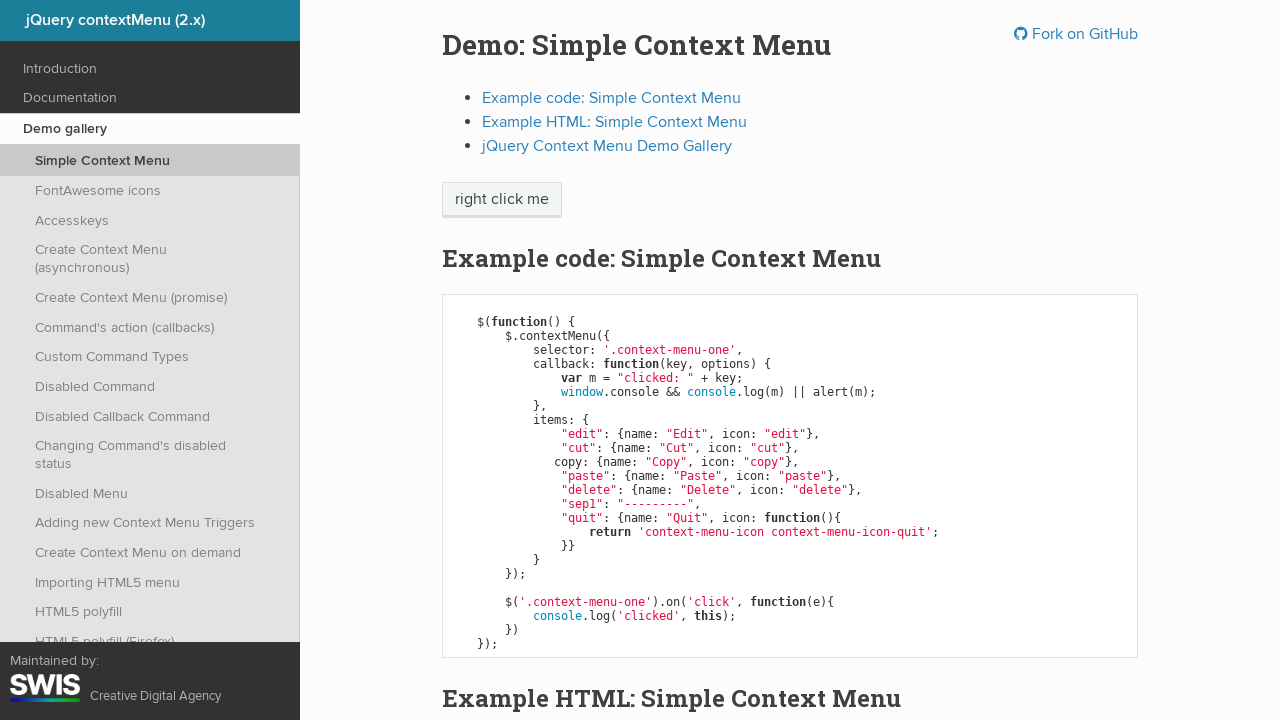

Set up alert dialog handler to accept alerts
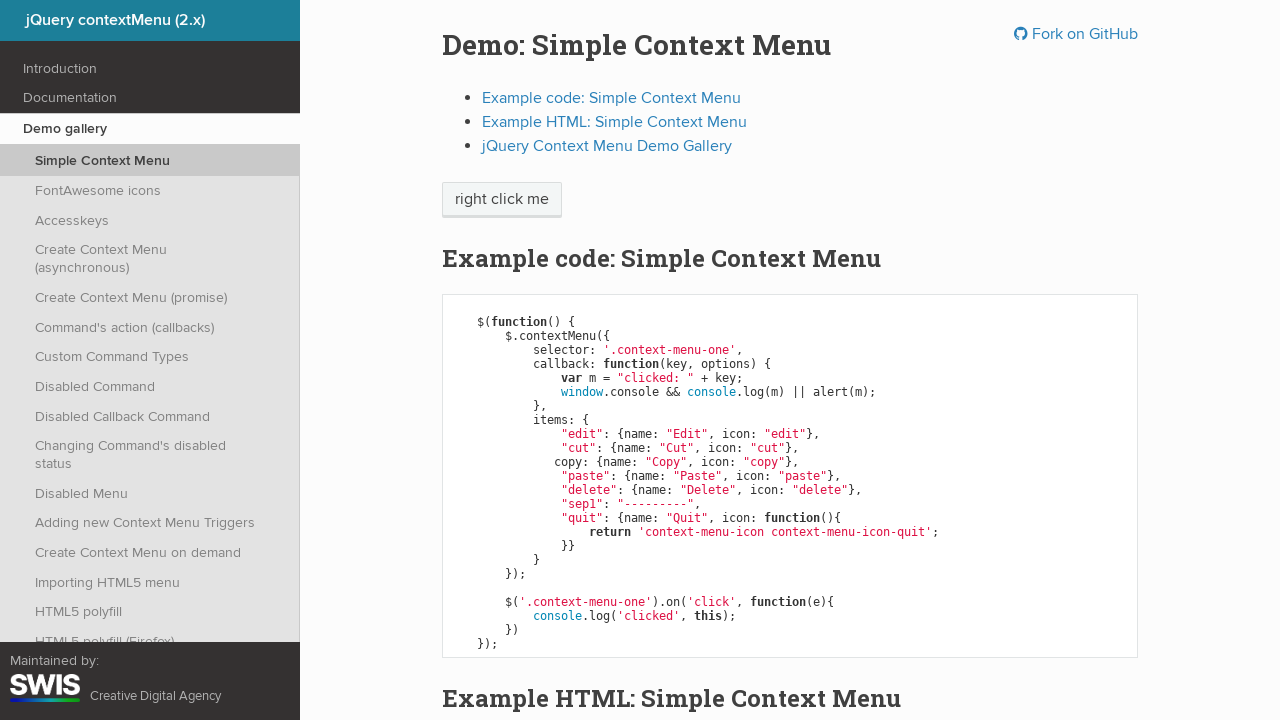

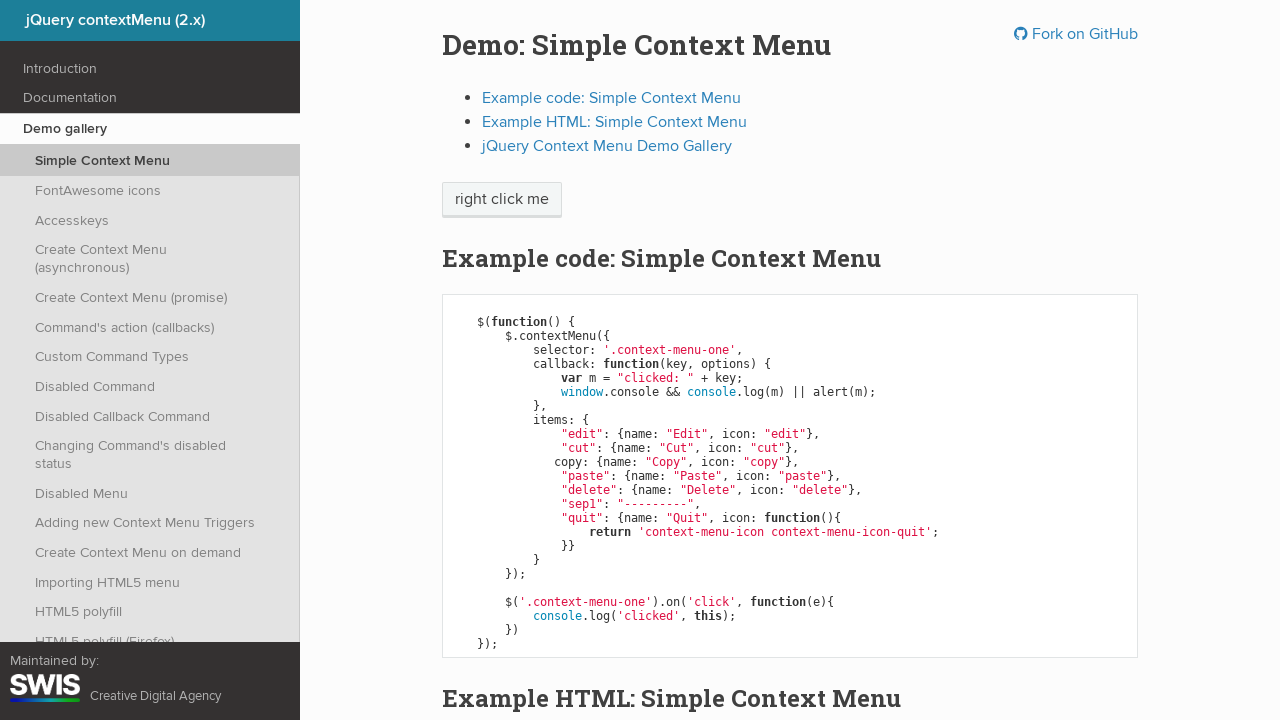